Tests date dropdown selections by selecting year, month, and day using different selection methods

Starting URL: https://practice.cydeo.com/dropdown

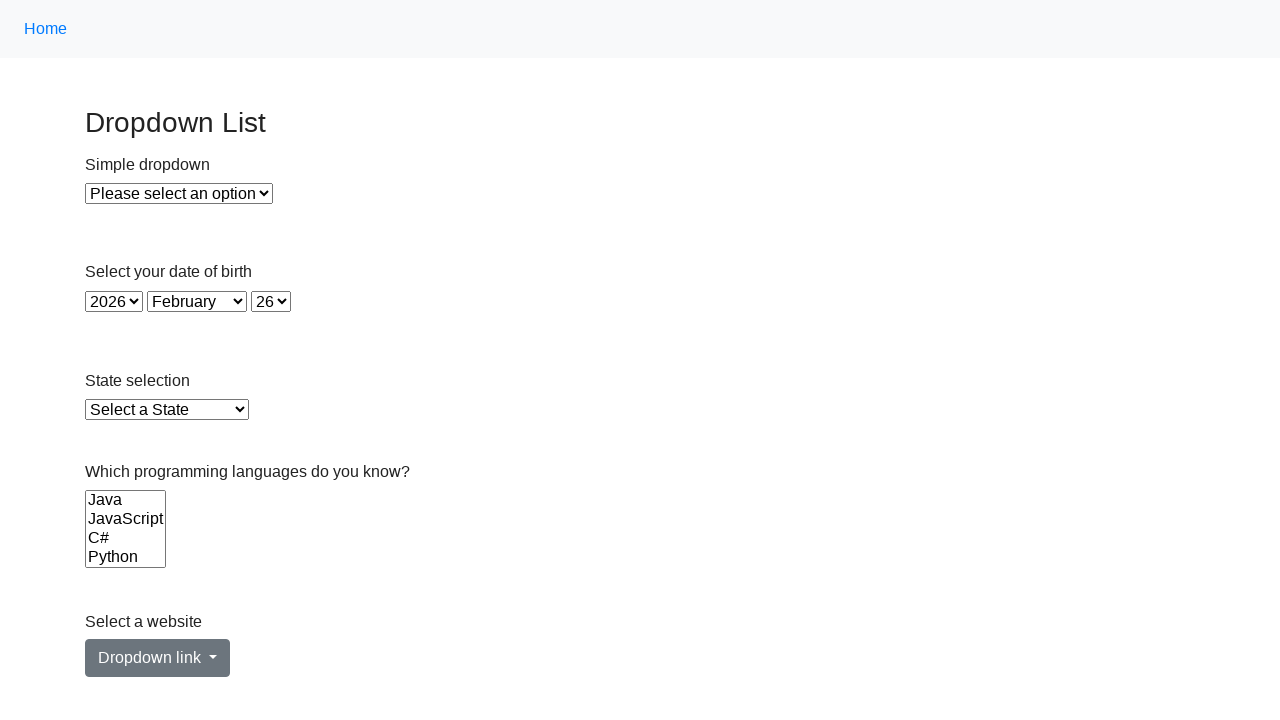

Selected year 1933 from year dropdown using label on select#year
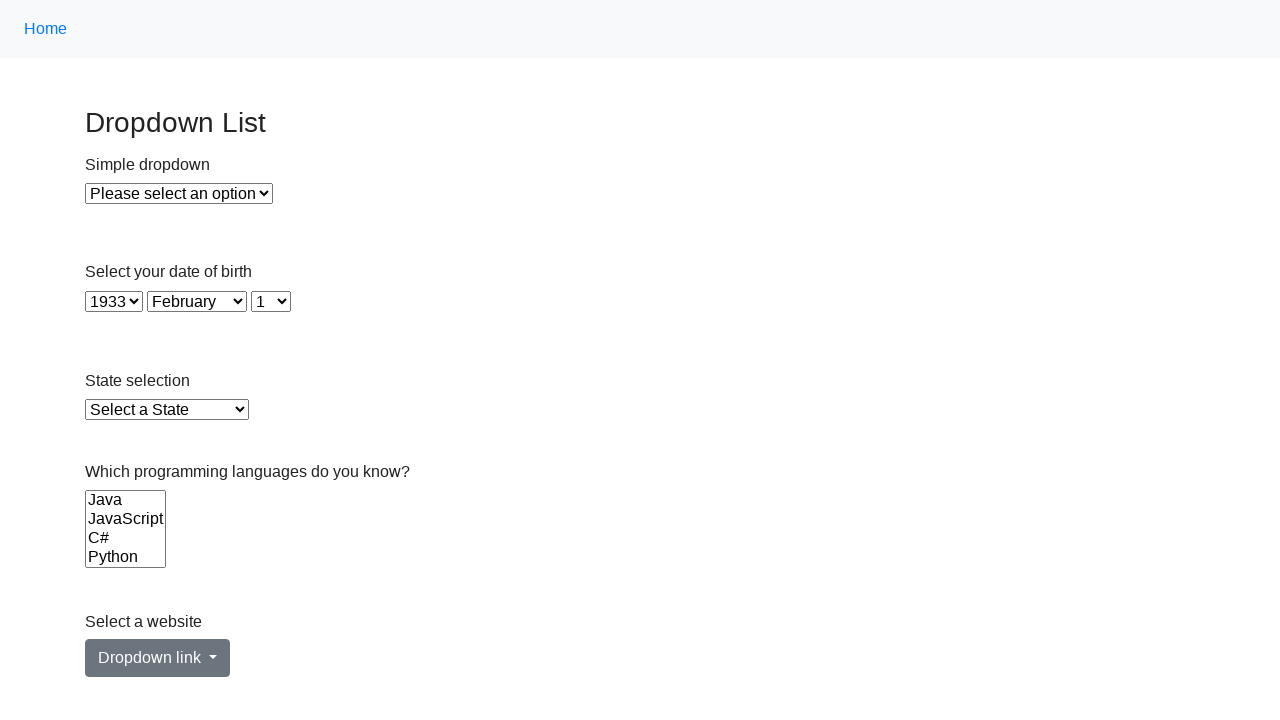

Selected month with value 11 (December) from month dropdown on select#month
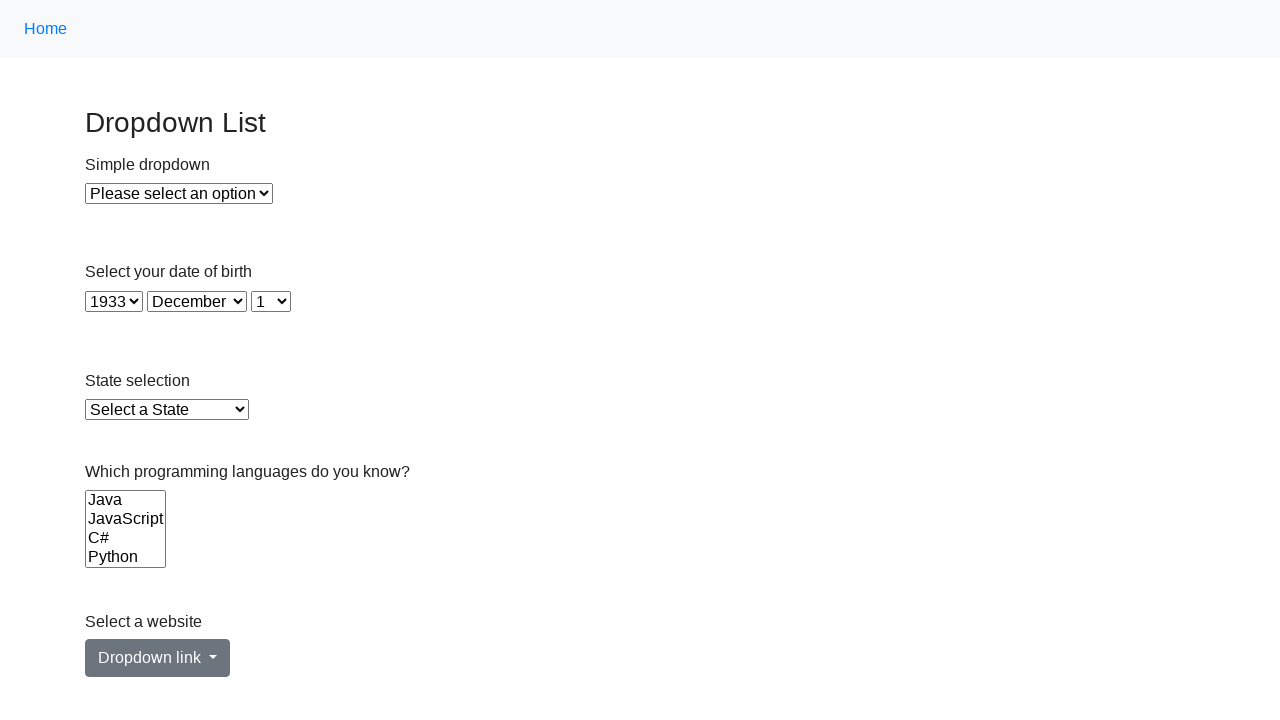

Selected first day option (day 1) from day dropdown using index on select#day
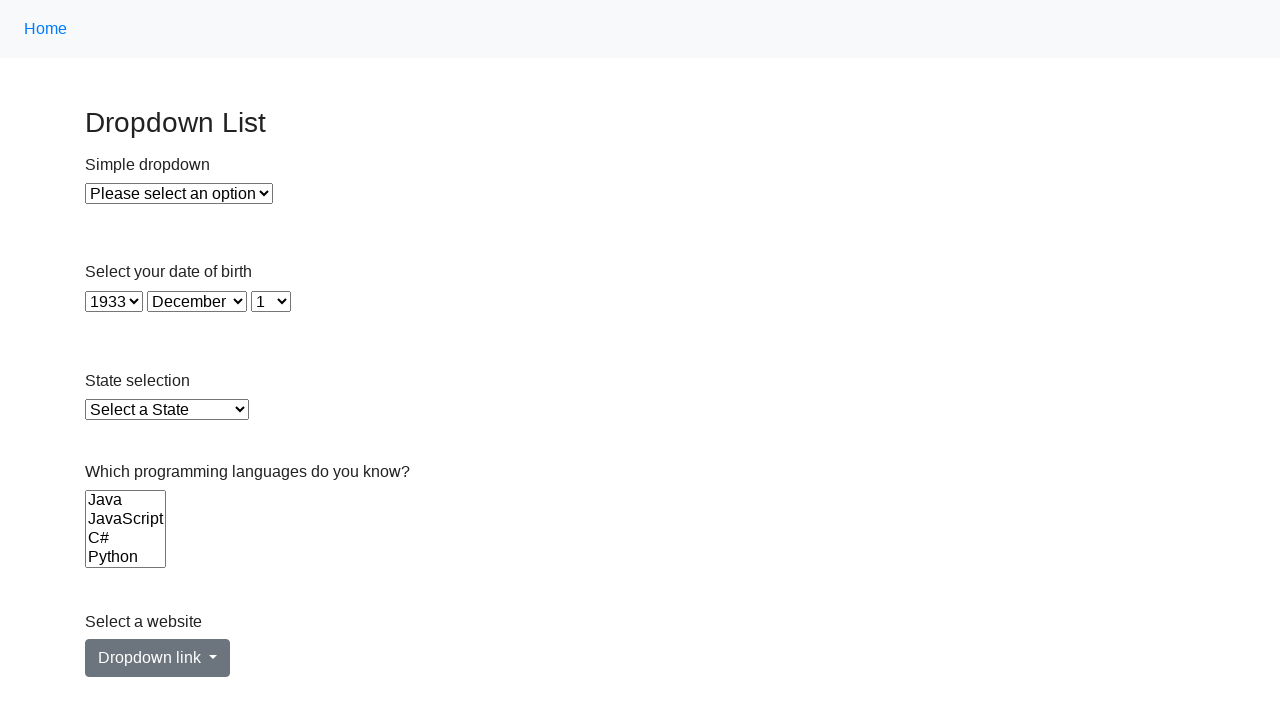

Verified year dropdown value is 1933
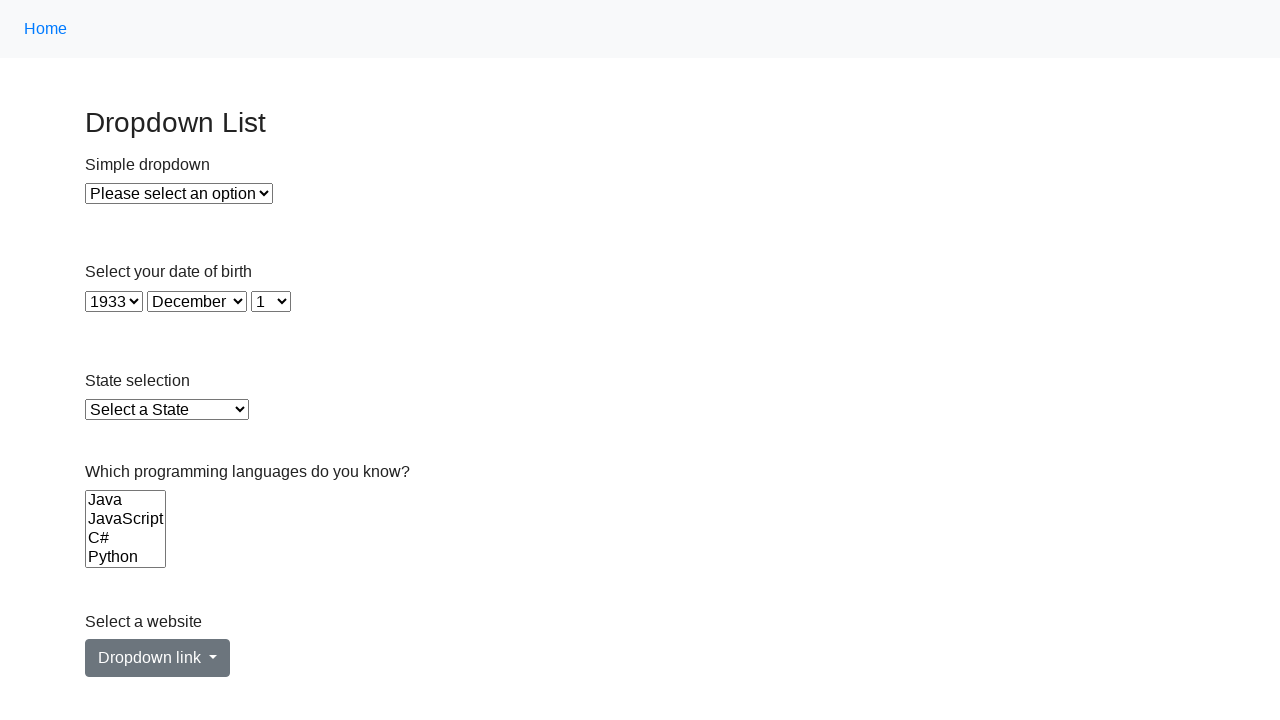

Verified month dropdown selected option shows December
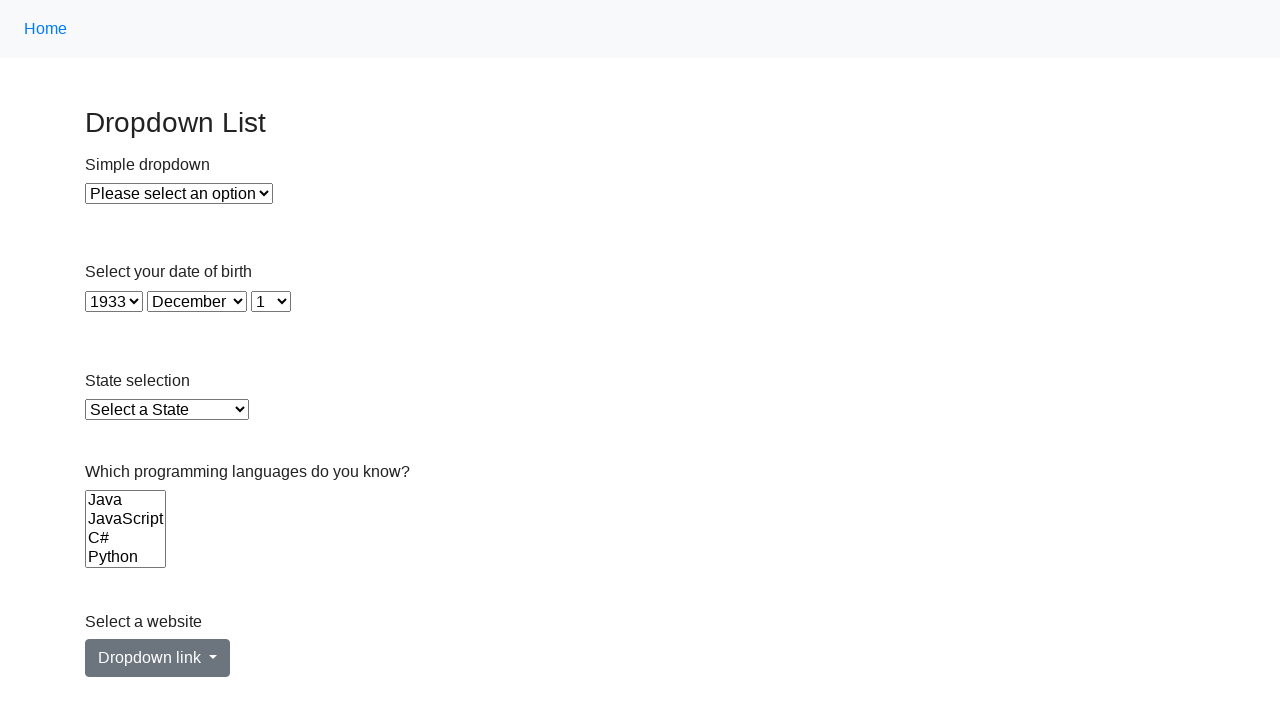

Verified day dropdown selected option shows 1
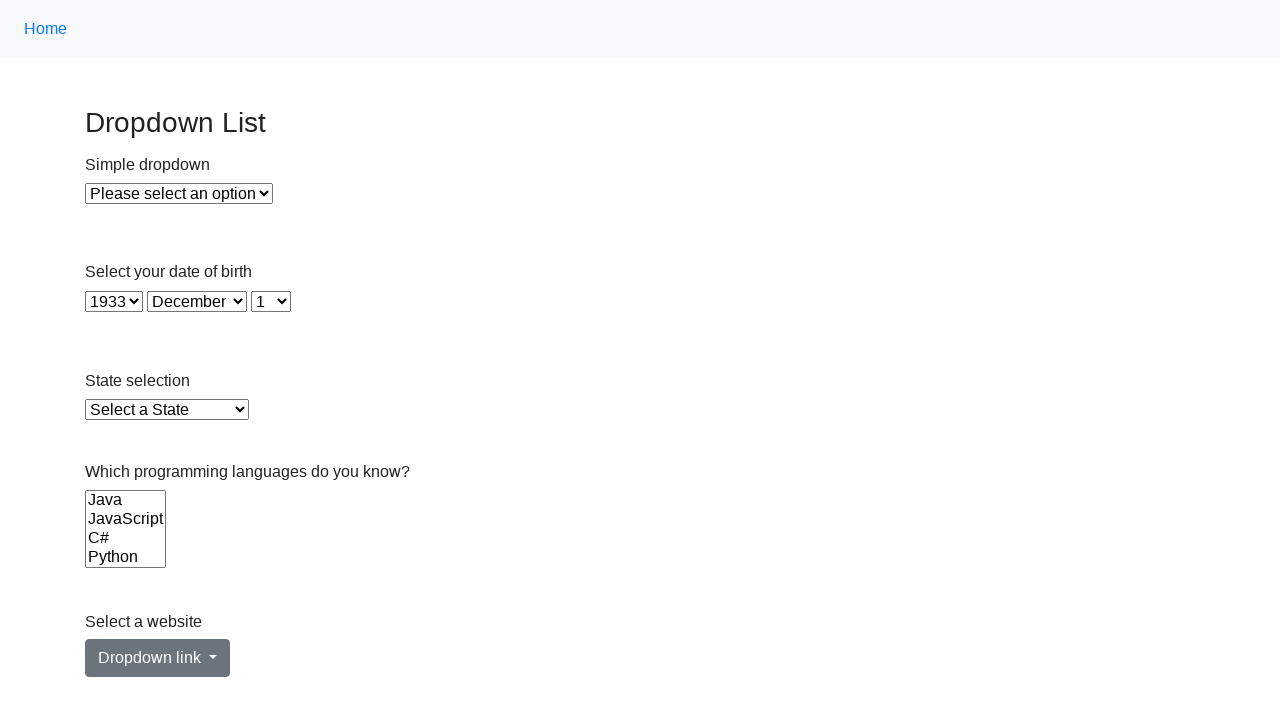

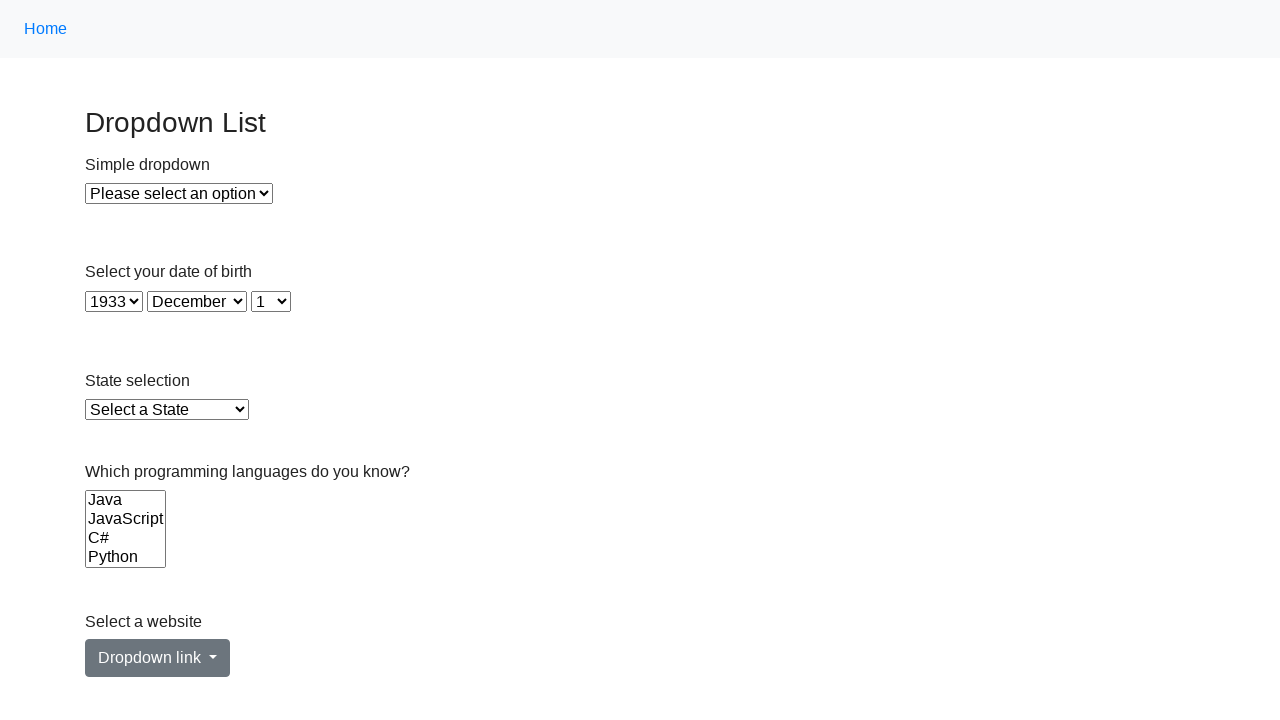